Tests dropdown selection functionality on a trial signup form by selecting a country from a dropdown menu using the Select class

Starting URL: https://www.orangehrm.com/orangehrm-30-day-trial

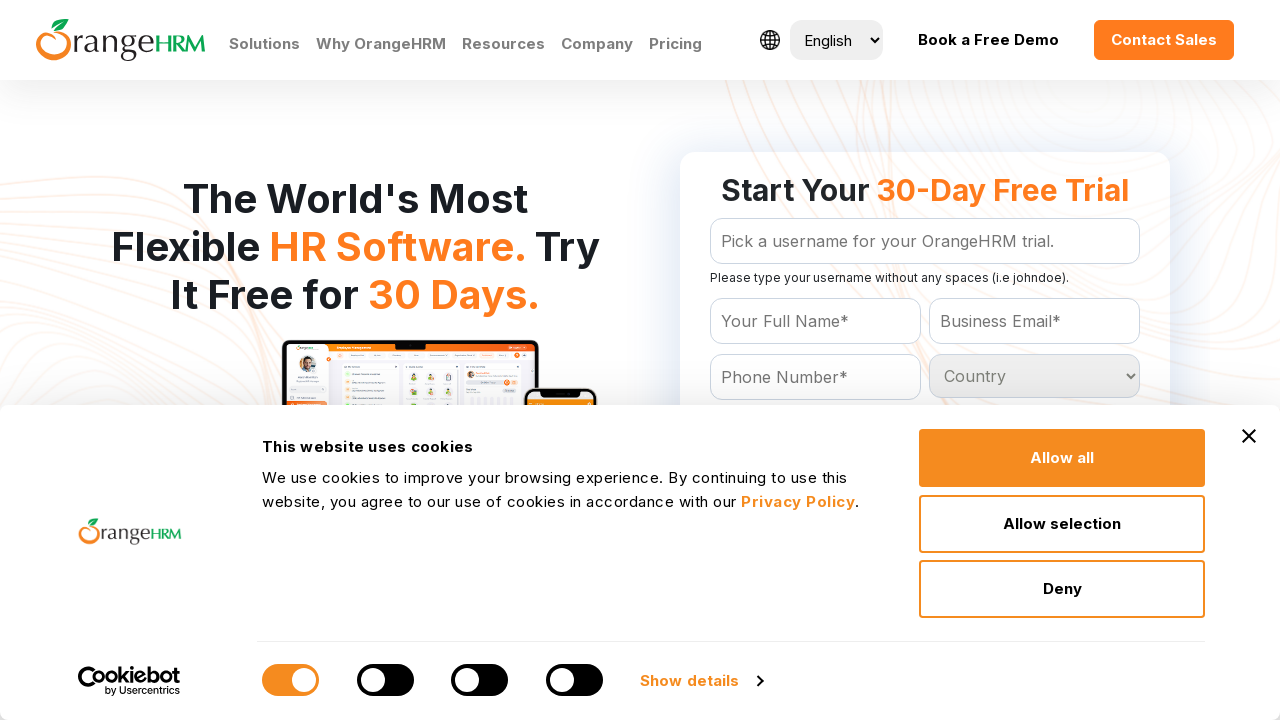

Selected 'Belarus' from the country dropdown menu on #Form_getForm_Country
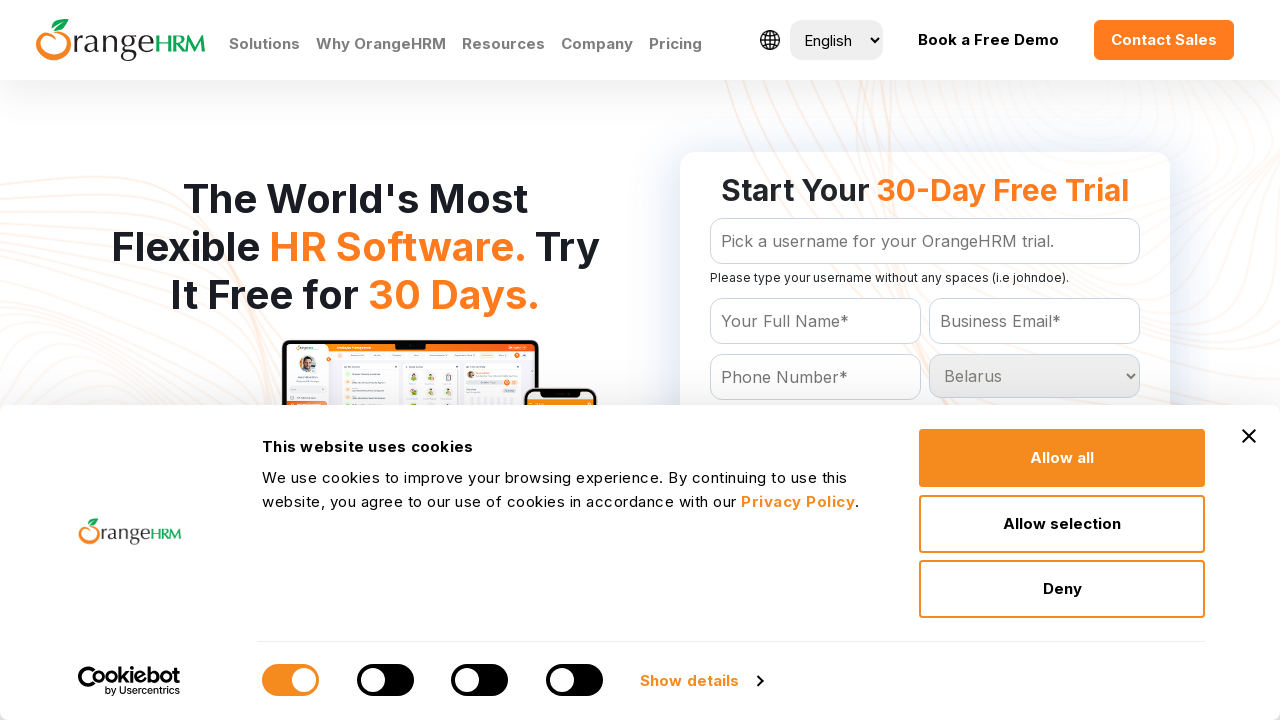

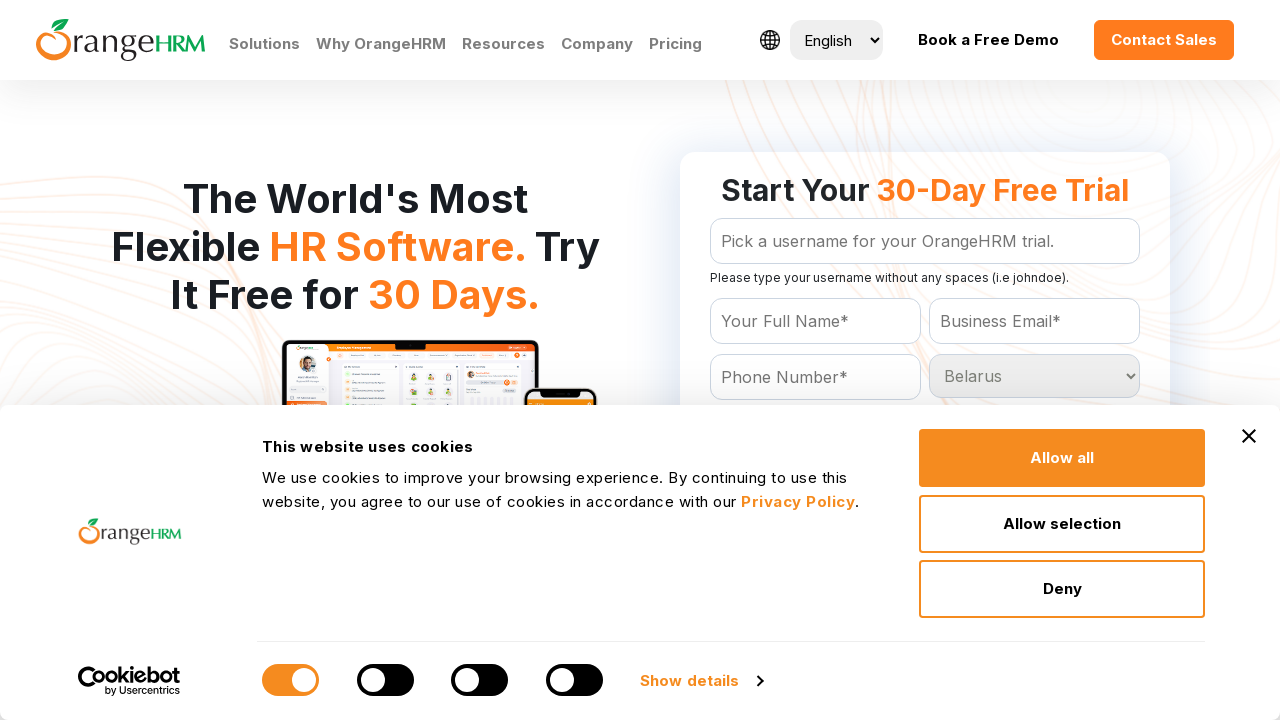